Tests the text-box form by filling all fields with valid data, submitting, and verifying each output field displays the correct formatted value.

Starting URL: https://demoqa.com/text-box

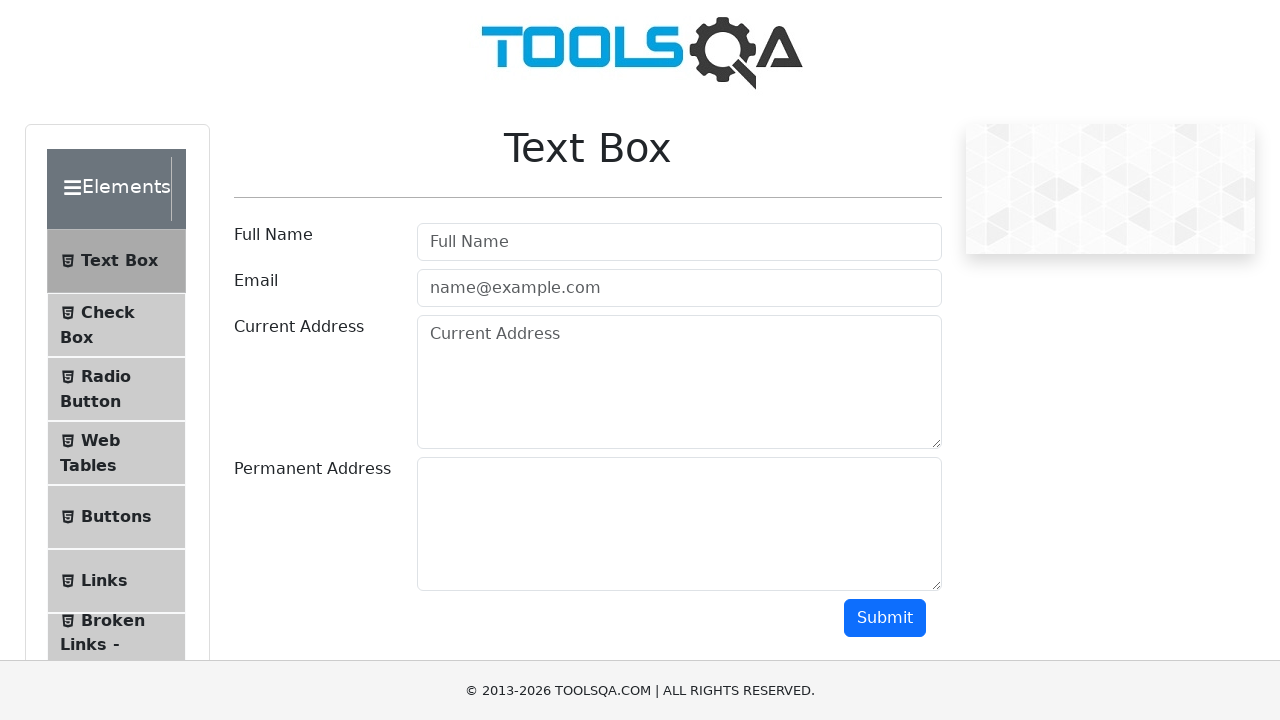

Text Box header loaded and visible
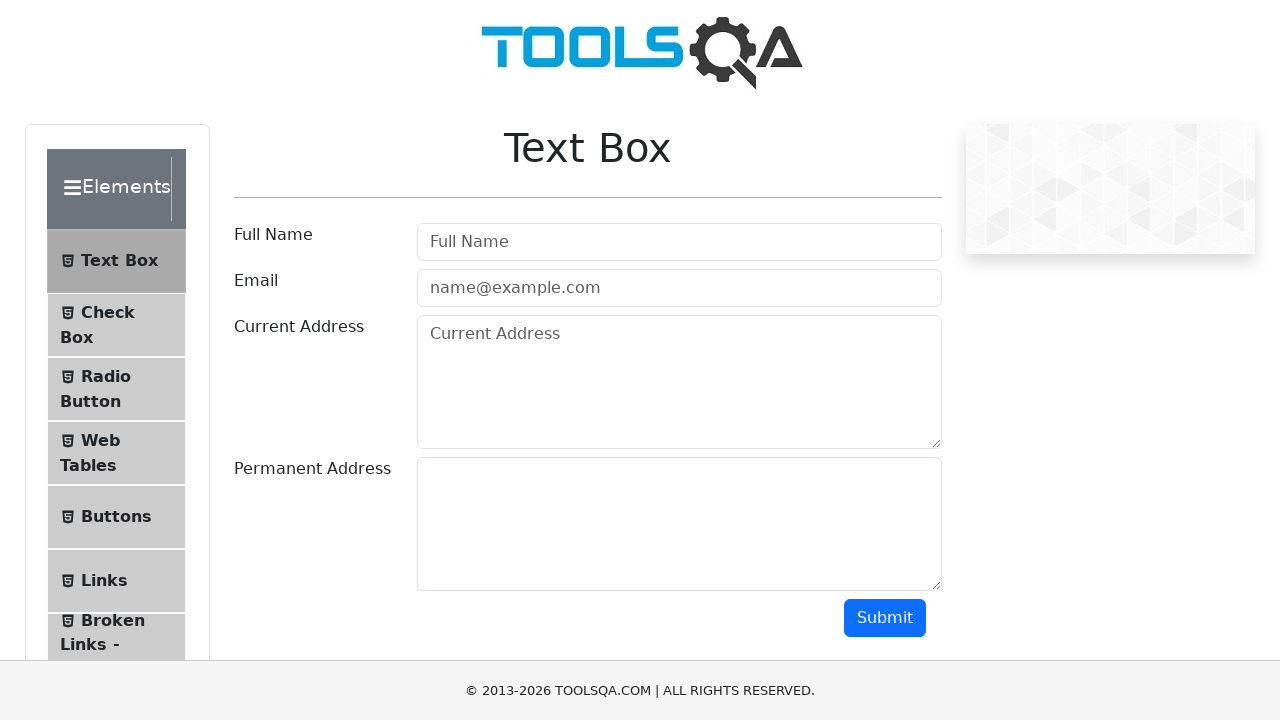

Filled Full Name field with 'John Doe' on xpath=//input[@id='userName']
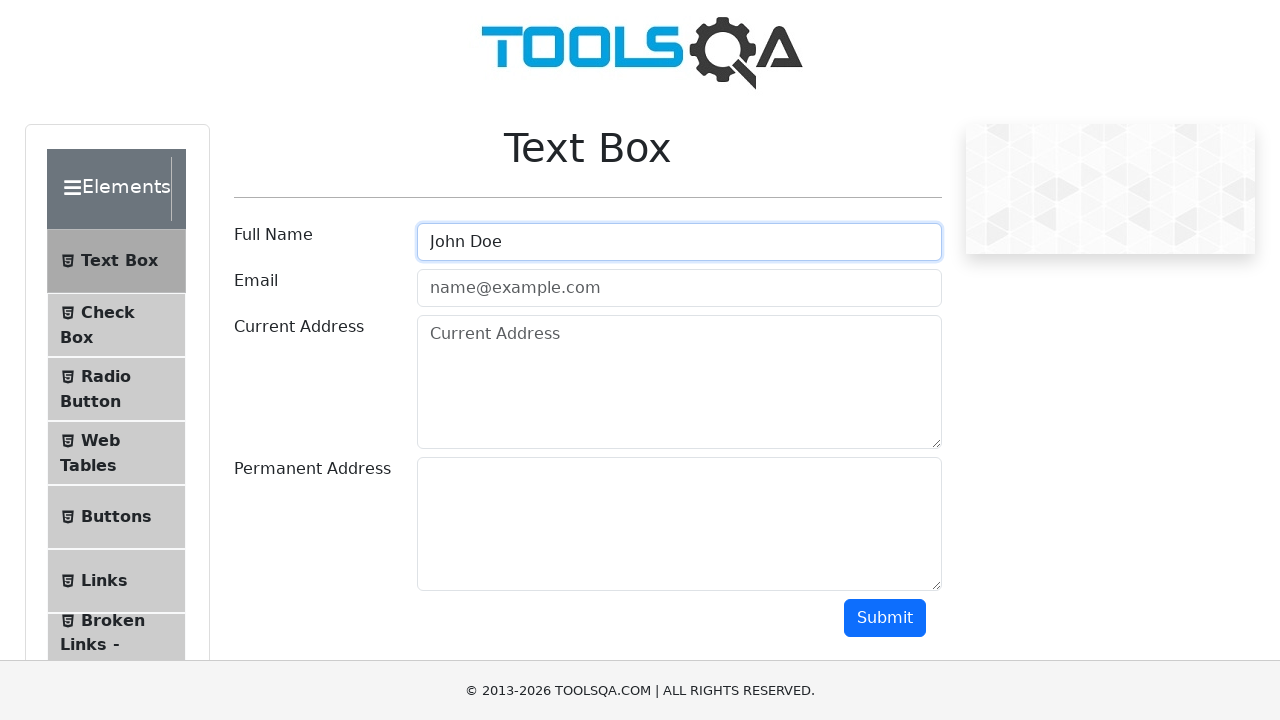

Filled Email field with 'example@test.com' on xpath=//input[@id='userEmail']
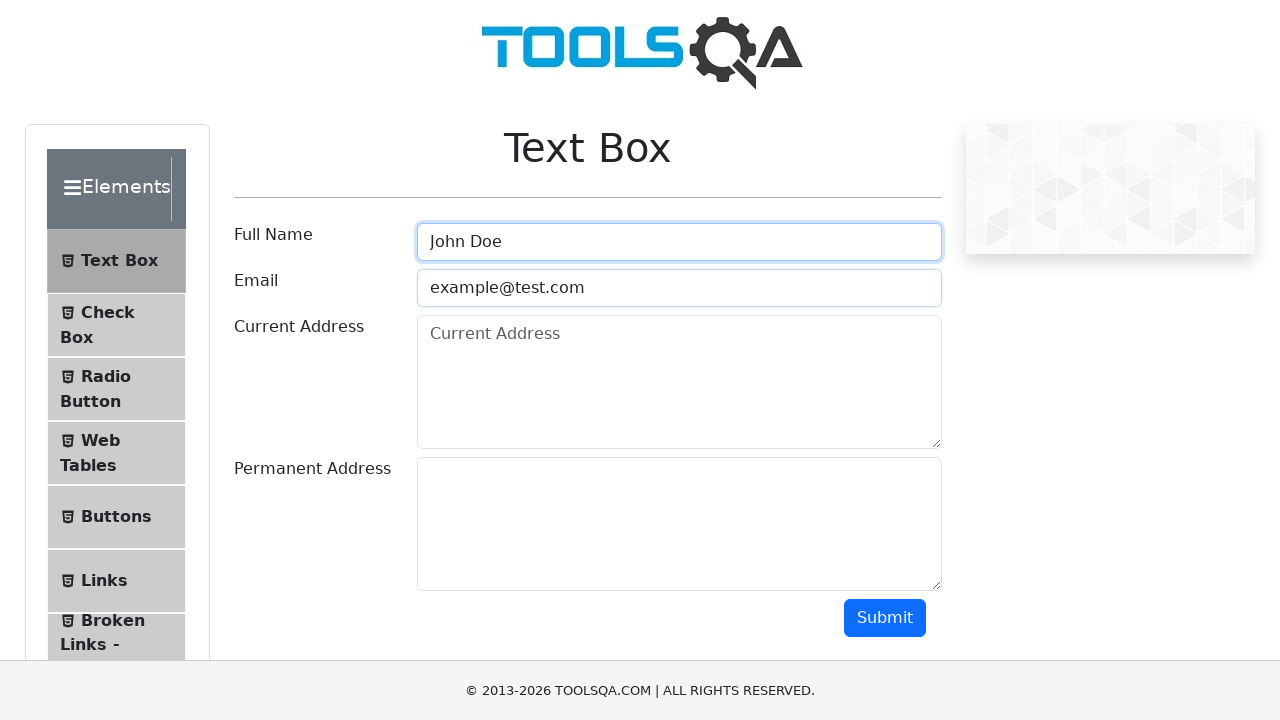

Filled Current Address field with 'Figueroa Street 111' on xpath=//textarea[@id='currentAddress']
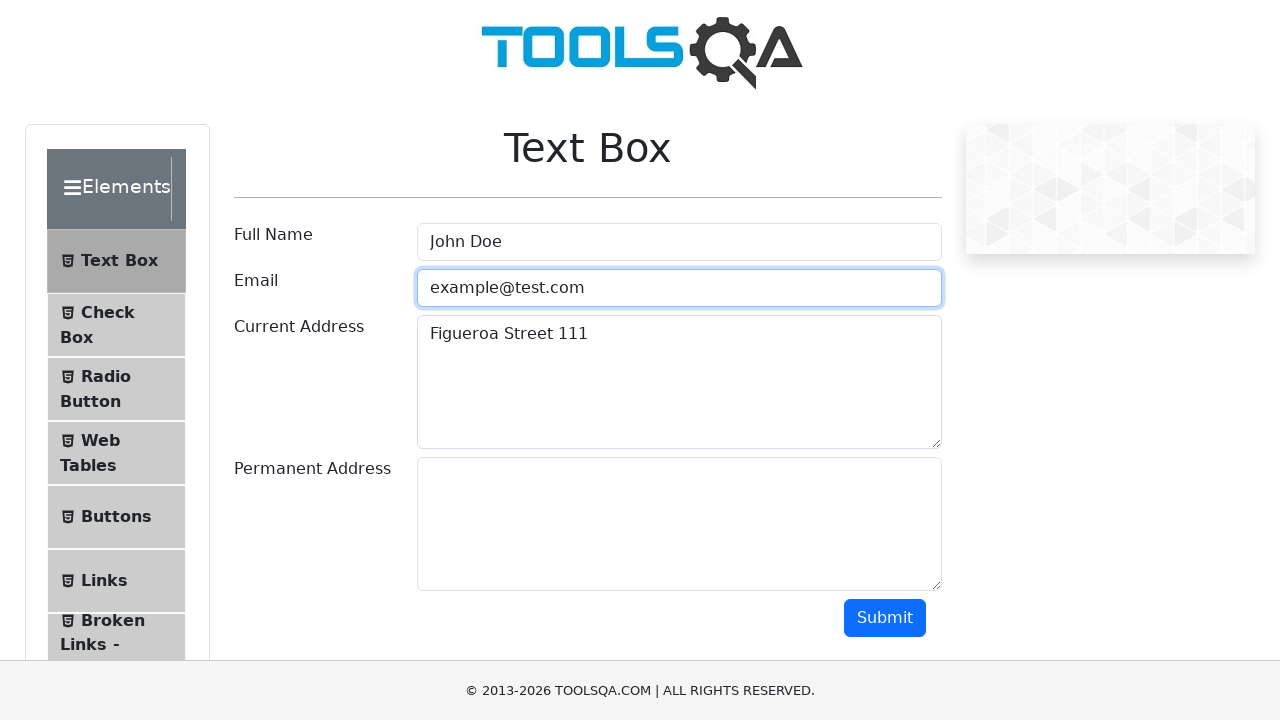

Filled Permanent Address field with 'Figueroa Street 222' on xpath=//textarea[@id='permanentAddress']
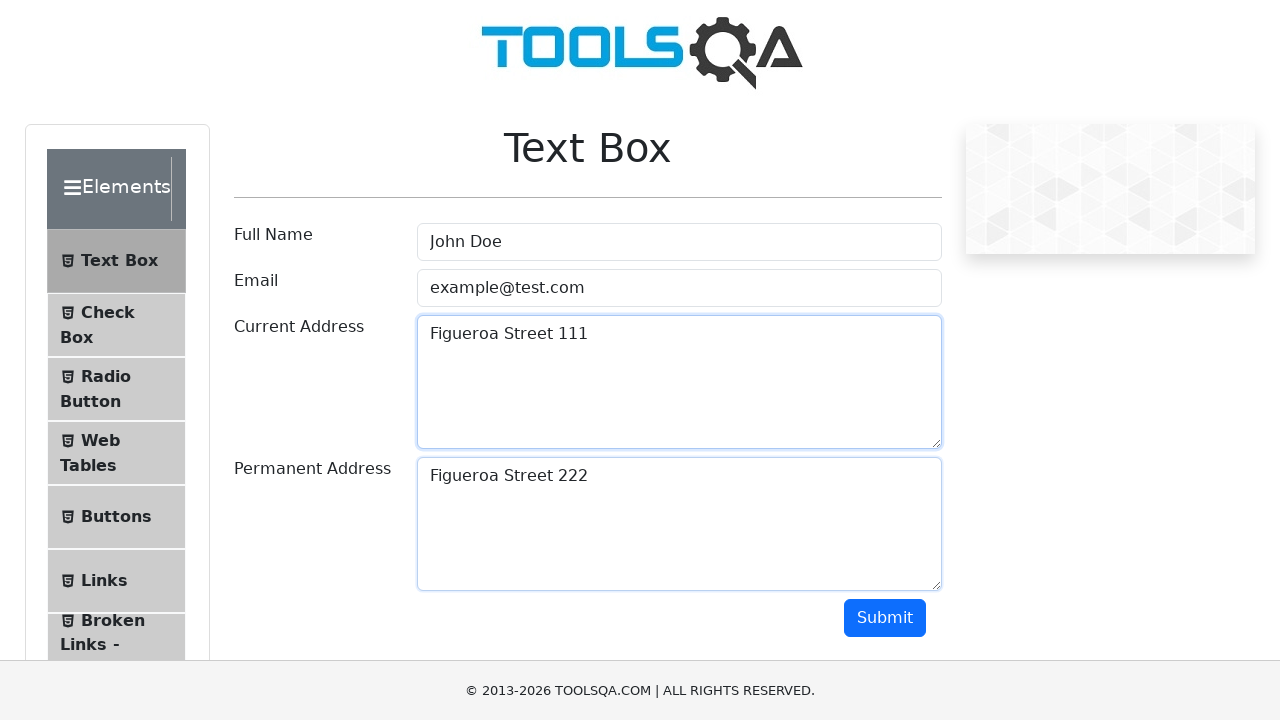

Scrolled to Submit button
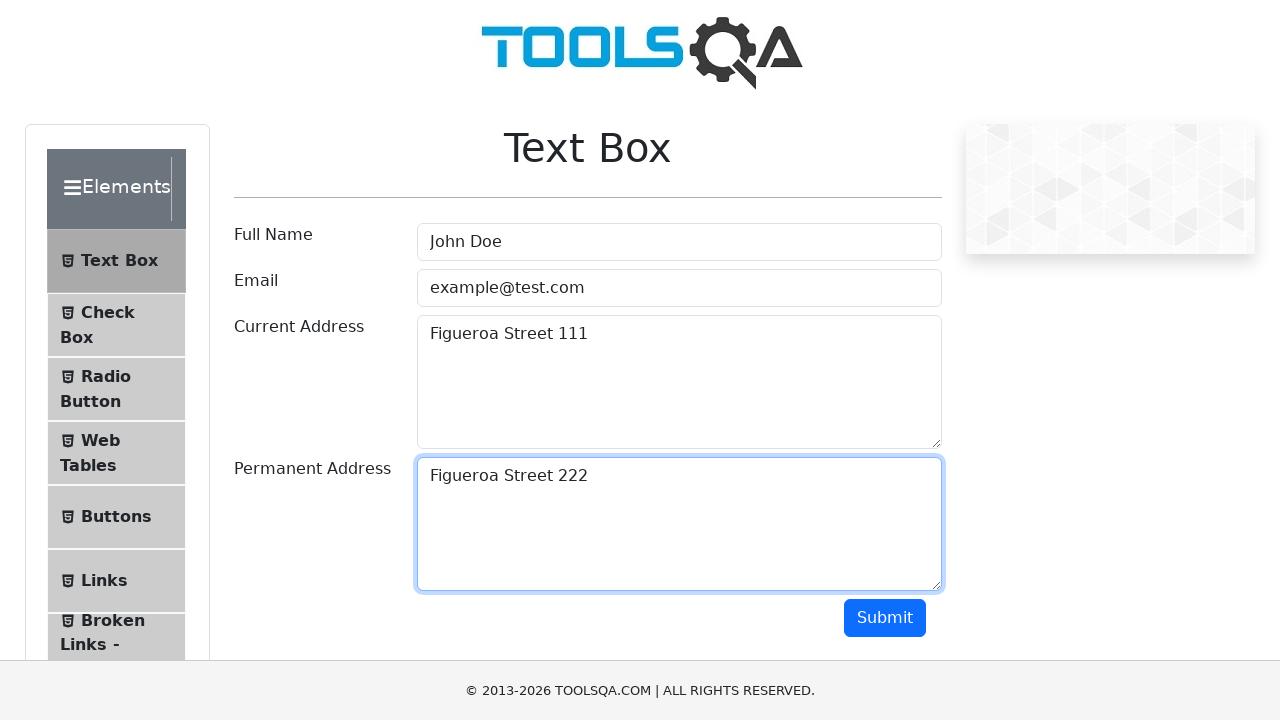

Clicked Submit button to submit the form at (885, 618) on xpath=//button[@id='submit']
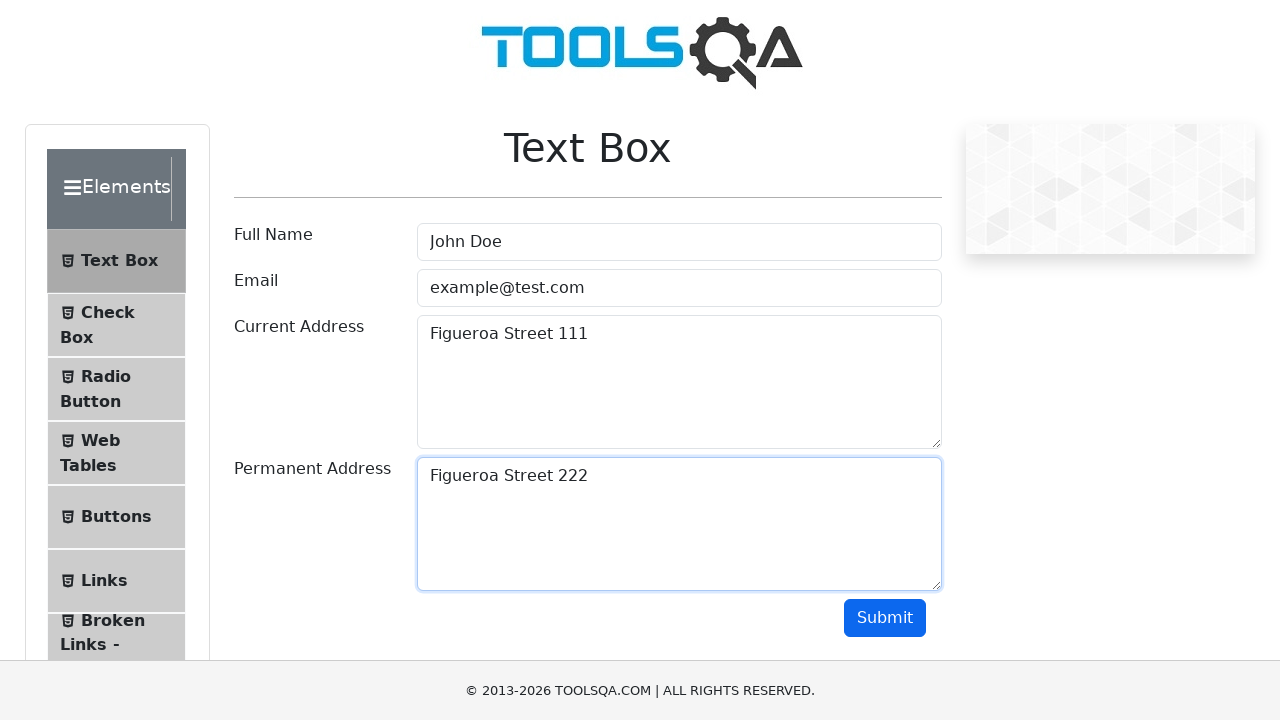

Name output field appeared
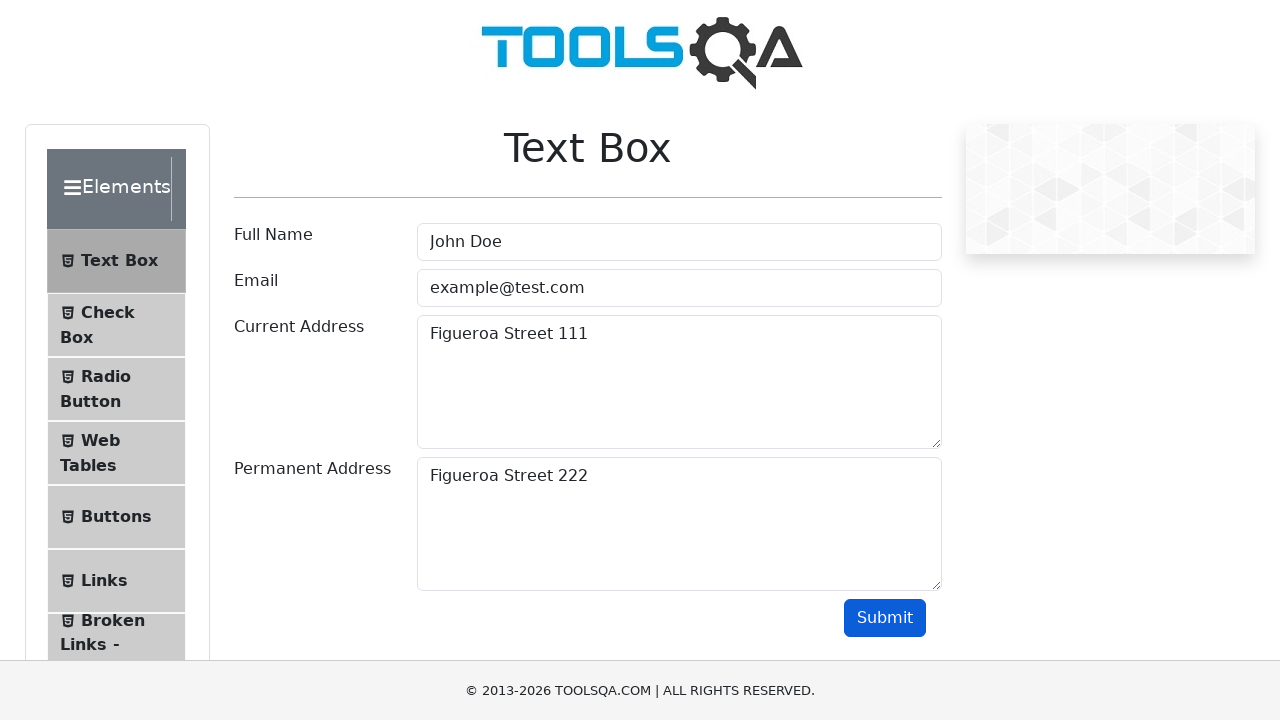

Email output field appeared
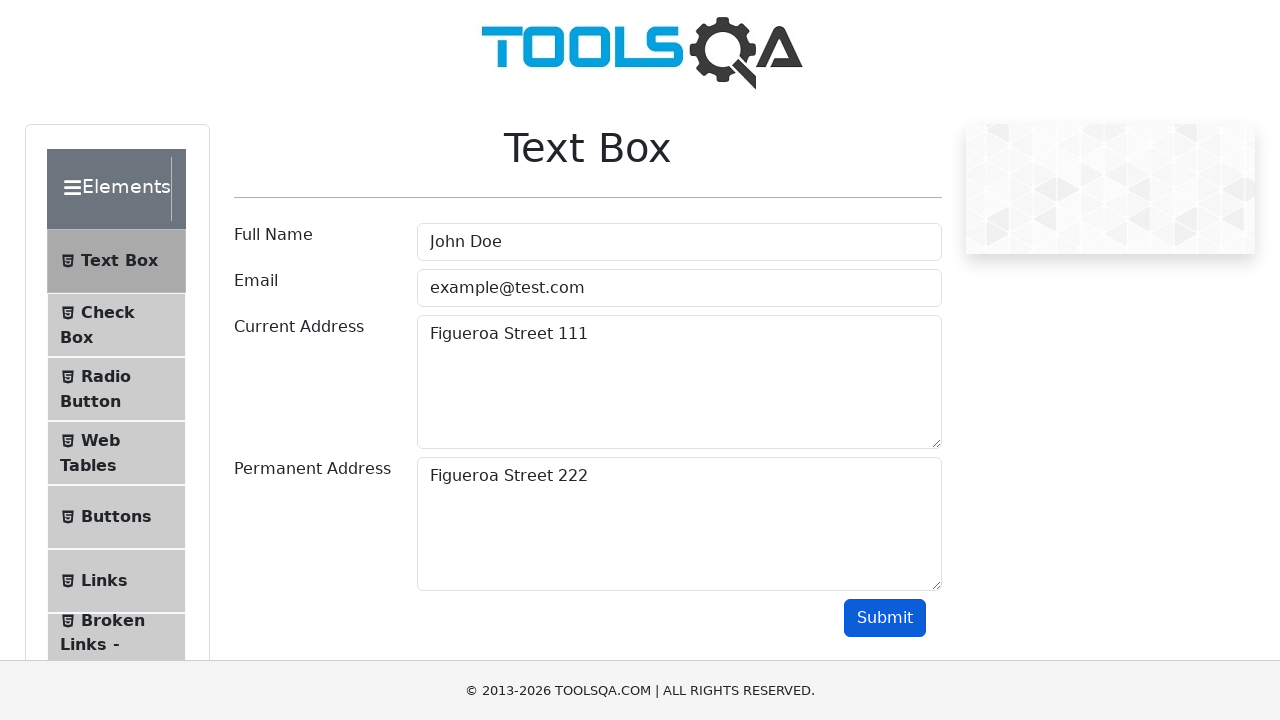

Current Address output field appeared
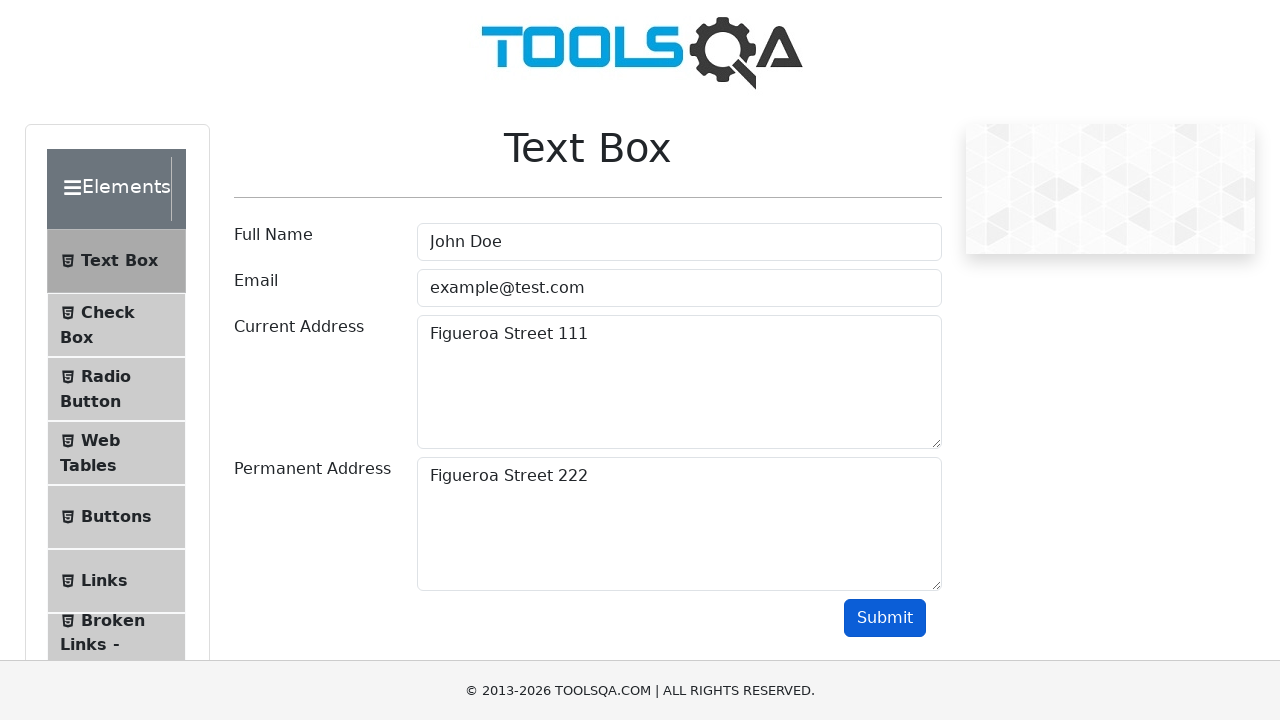

Permanent Address output field appeared
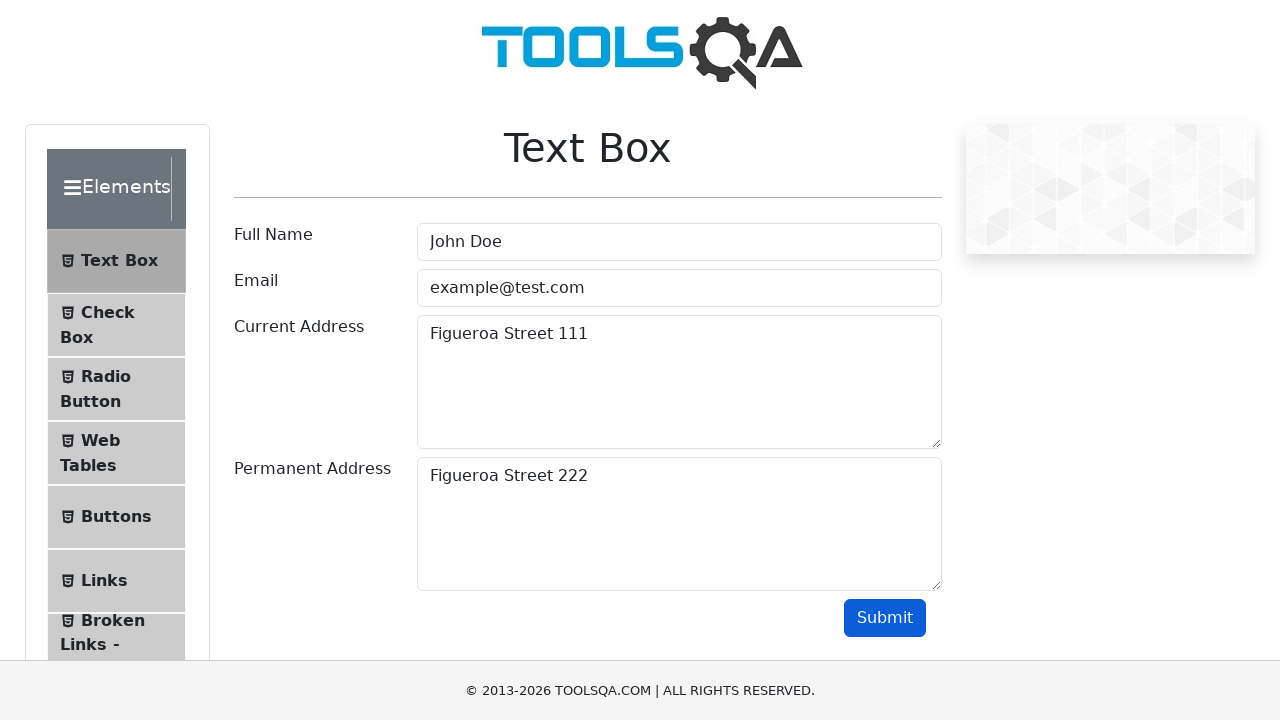

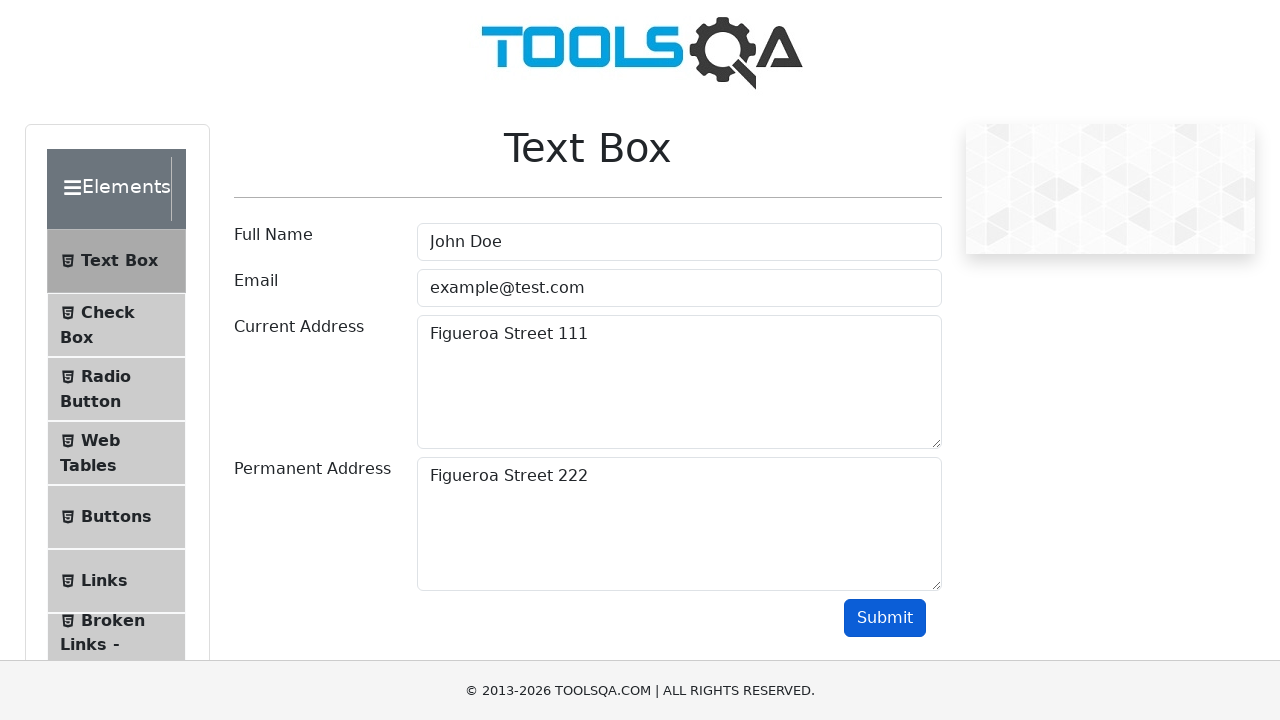